Tests iframe switching and multi-tab navigation by switching to an iframe, clicking a courses link, then opening multiple links from a table in new tabs and switching between the opened windows.

Starting URL: https://rahulshettyacademy.com/AutomationPractice/

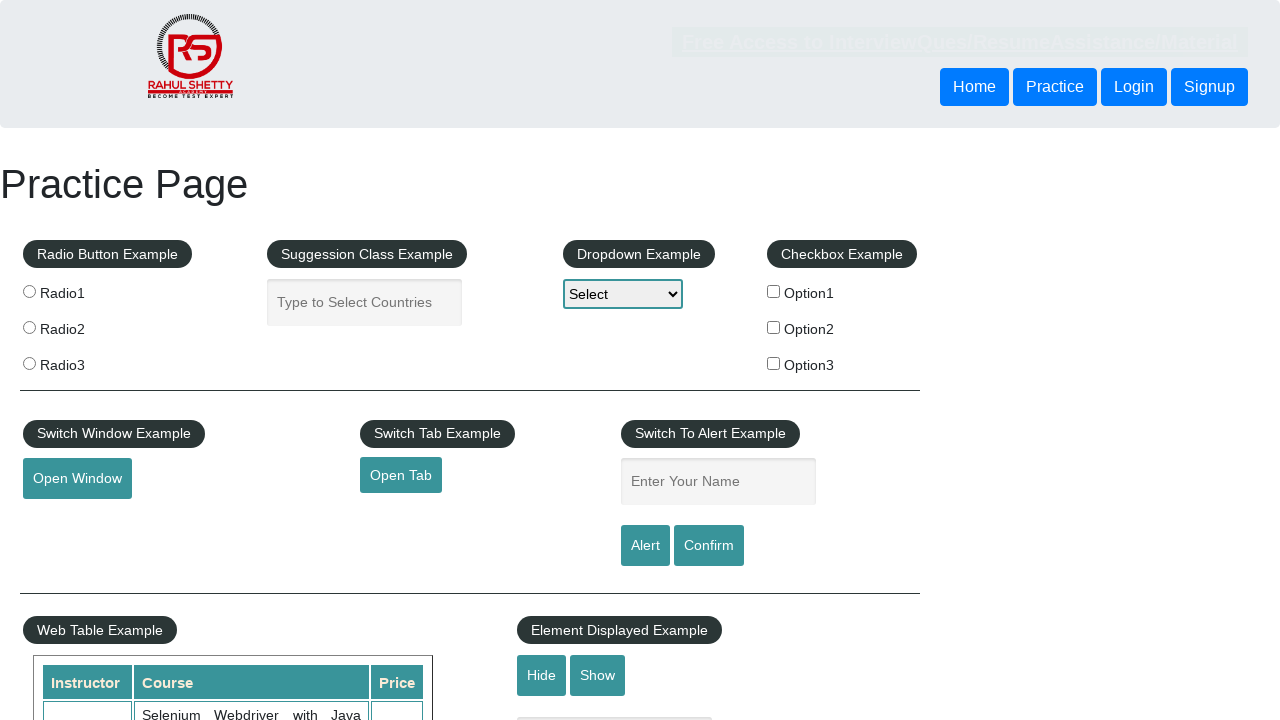

Switched to courses iframe and clicked Courses link at (172, 360) on #courses-iframe >> internal:control=enter-frame >> xpath=(//a[normalize-space()=
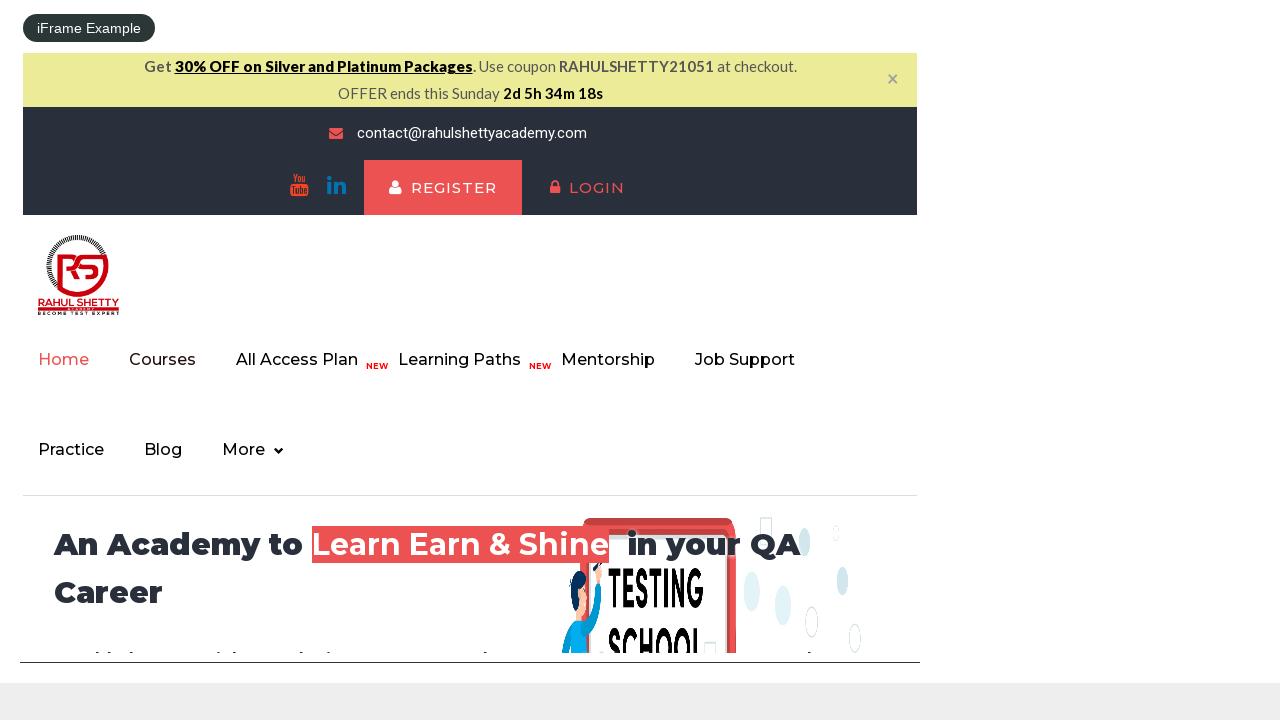

Located table with 5 links to open in new tabs
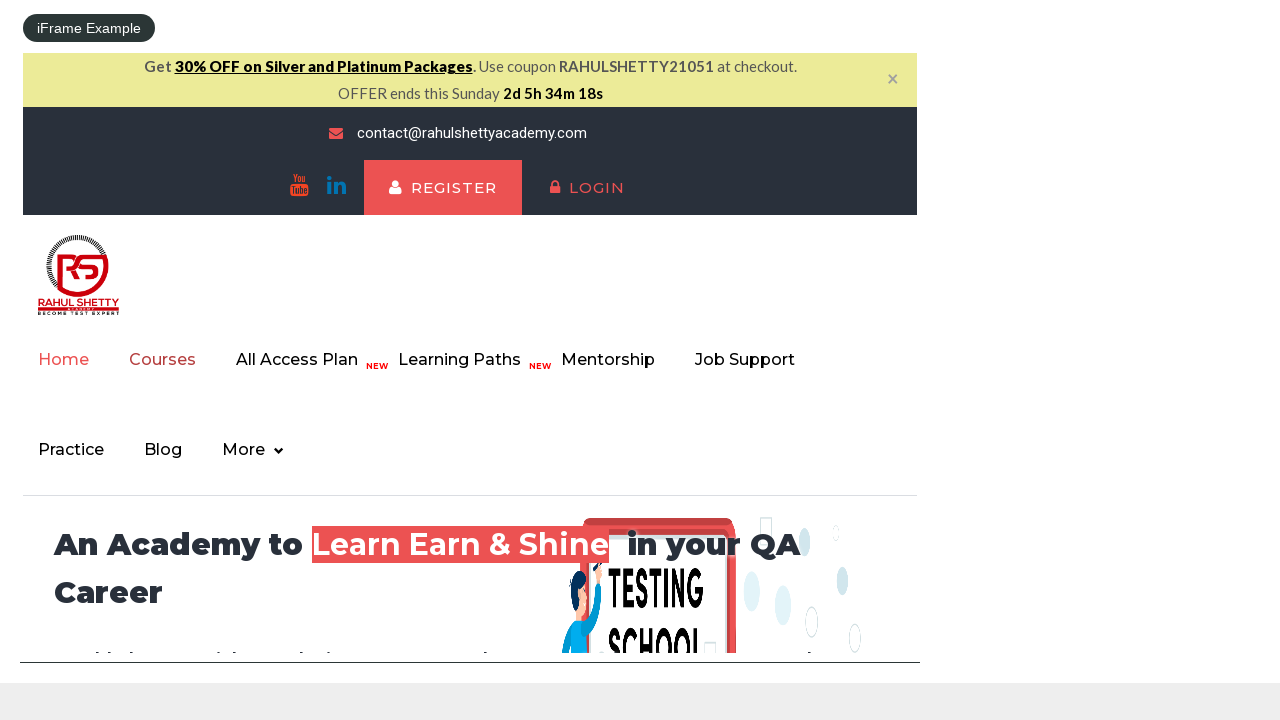

Opened link 1 in new tab using Ctrl+Click at (68, 520) on xpath=//table/tbody/tr/td[1]/ul >> a >> nth=1
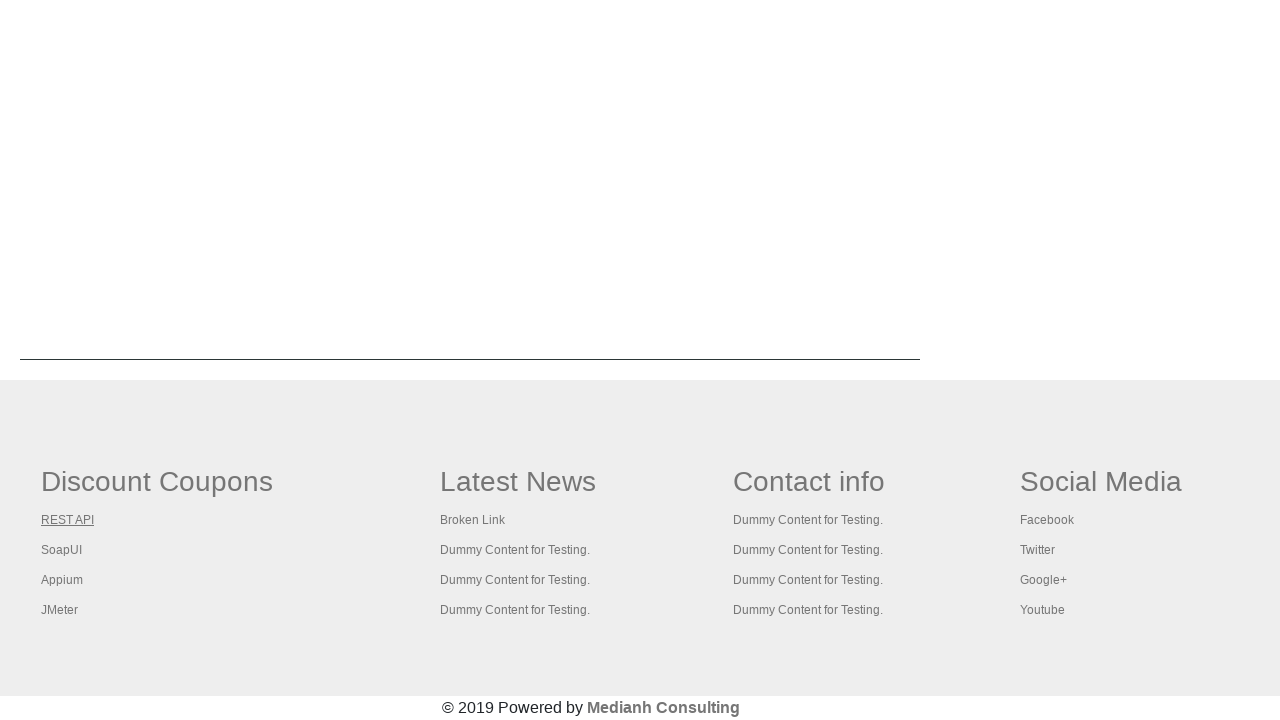

Opened link 2 in new tab using Ctrl+Click at (62, 550) on xpath=//table/tbody/tr/td[1]/ul >> a >> nth=2
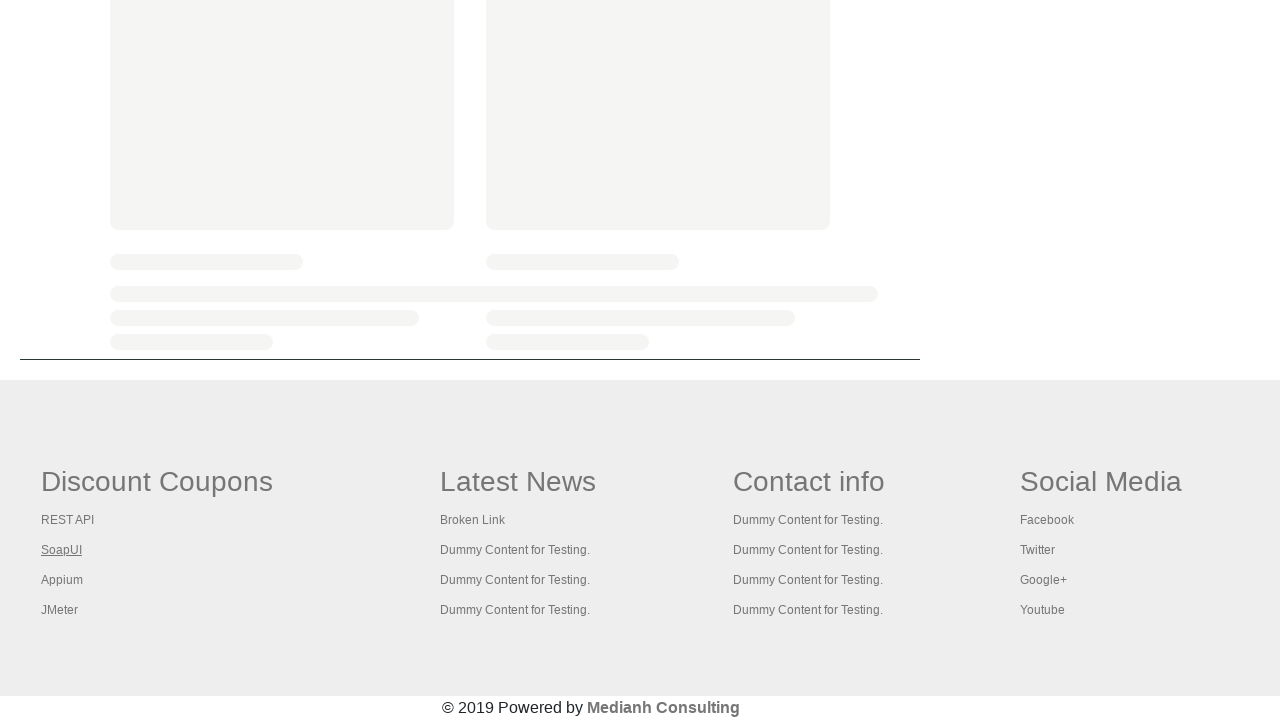

Opened link 3 in new tab using Ctrl+Click at (62, 580) on xpath=//table/tbody/tr/td[1]/ul >> a >> nth=3
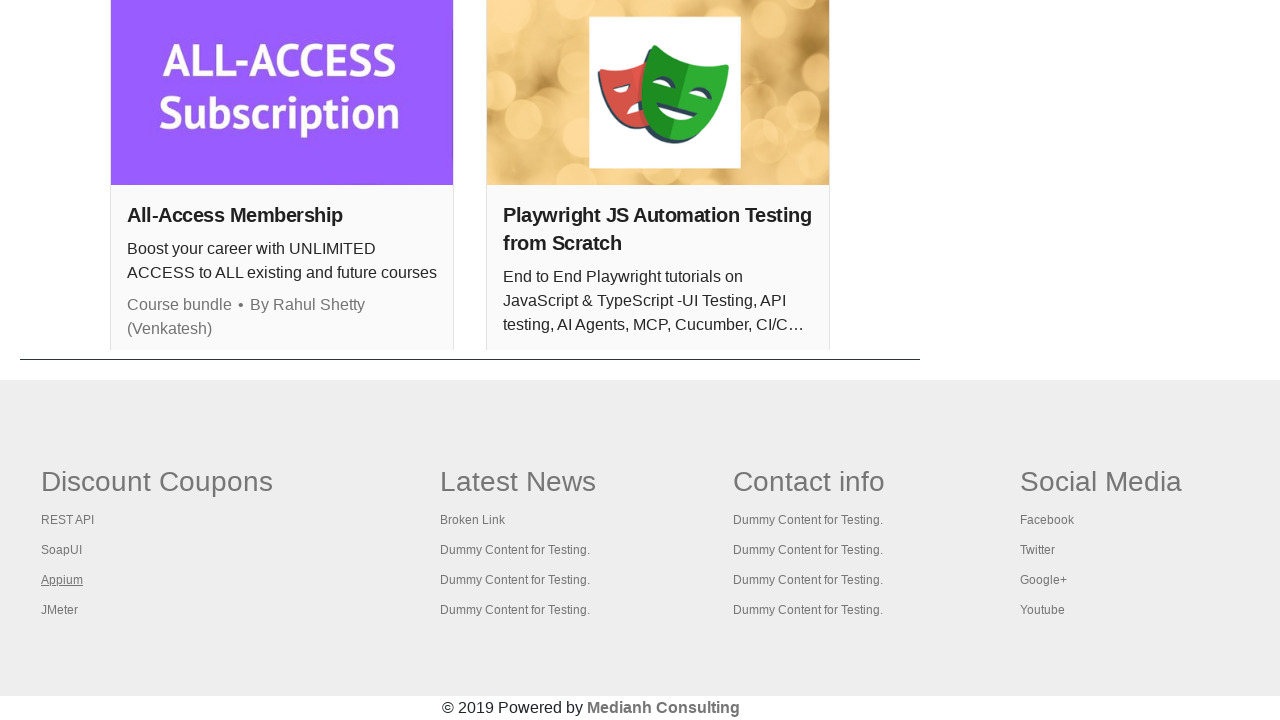

Opened link 4 in new tab using Ctrl+Click at (60, 610) on xpath=//table/tbody/tr/td[1]/ul >> a >> nth=4
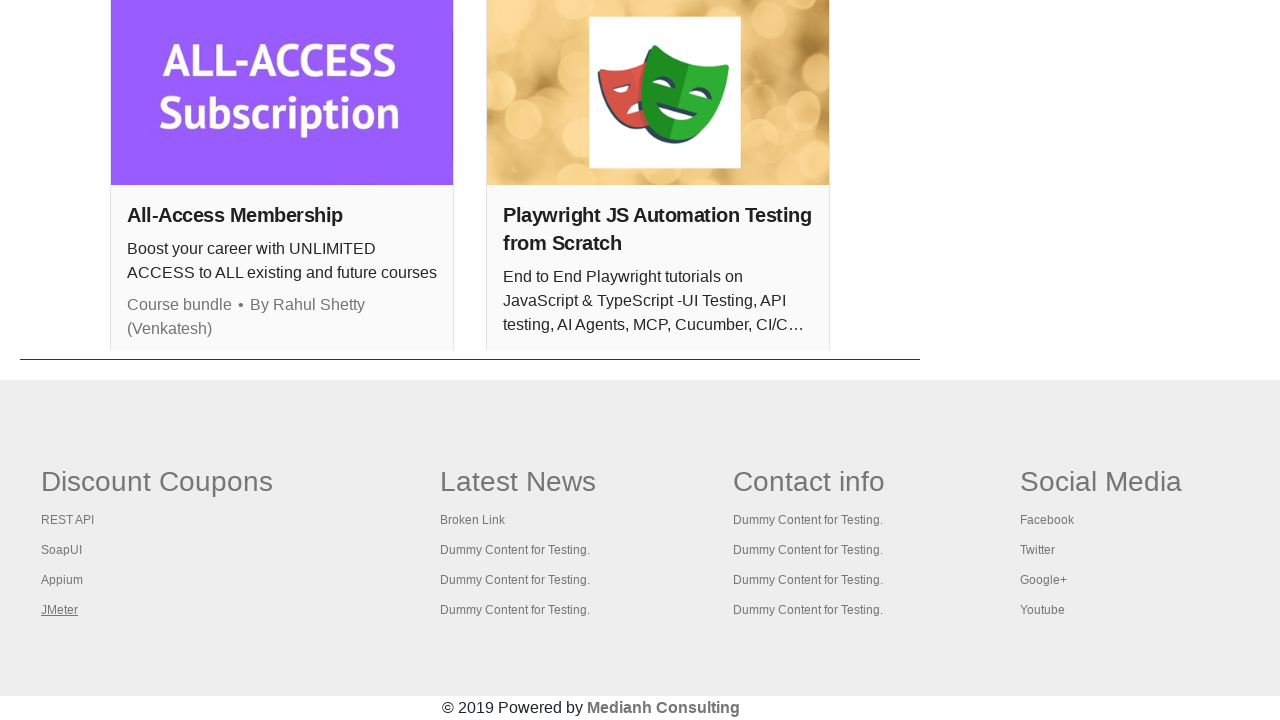

Waited for all new tabs to open
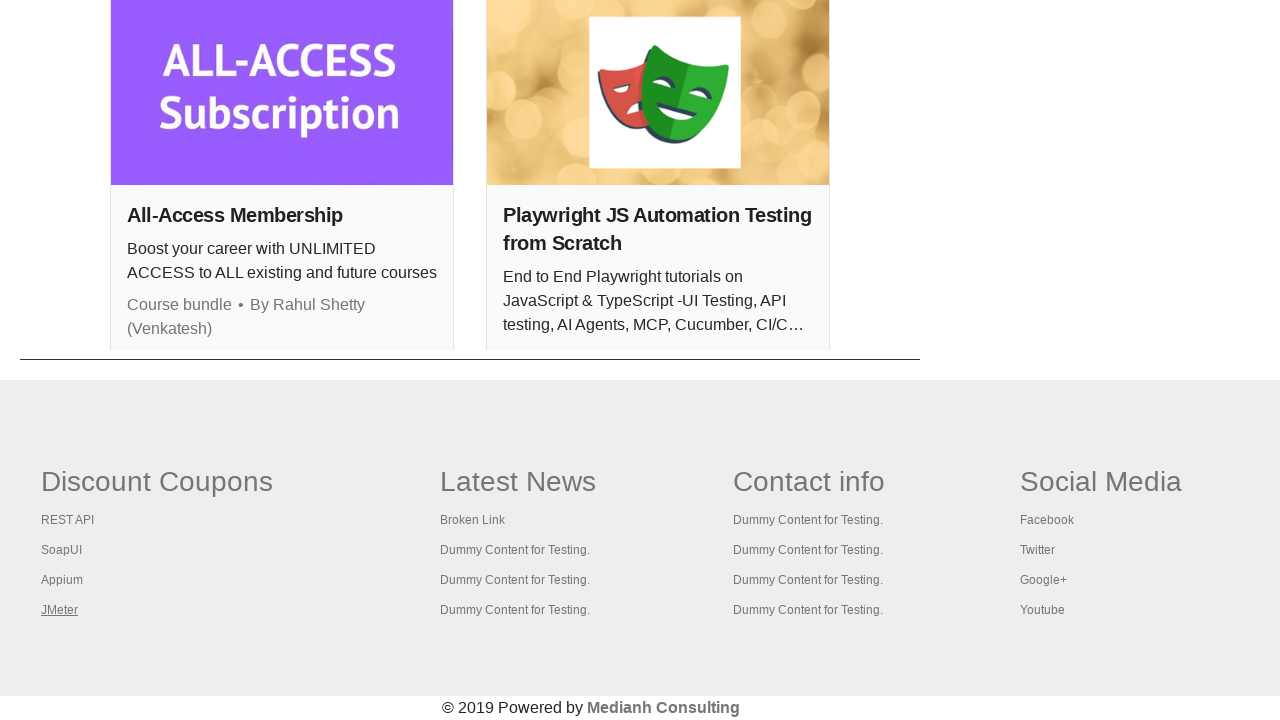

Switched to tab with title: Practice Page
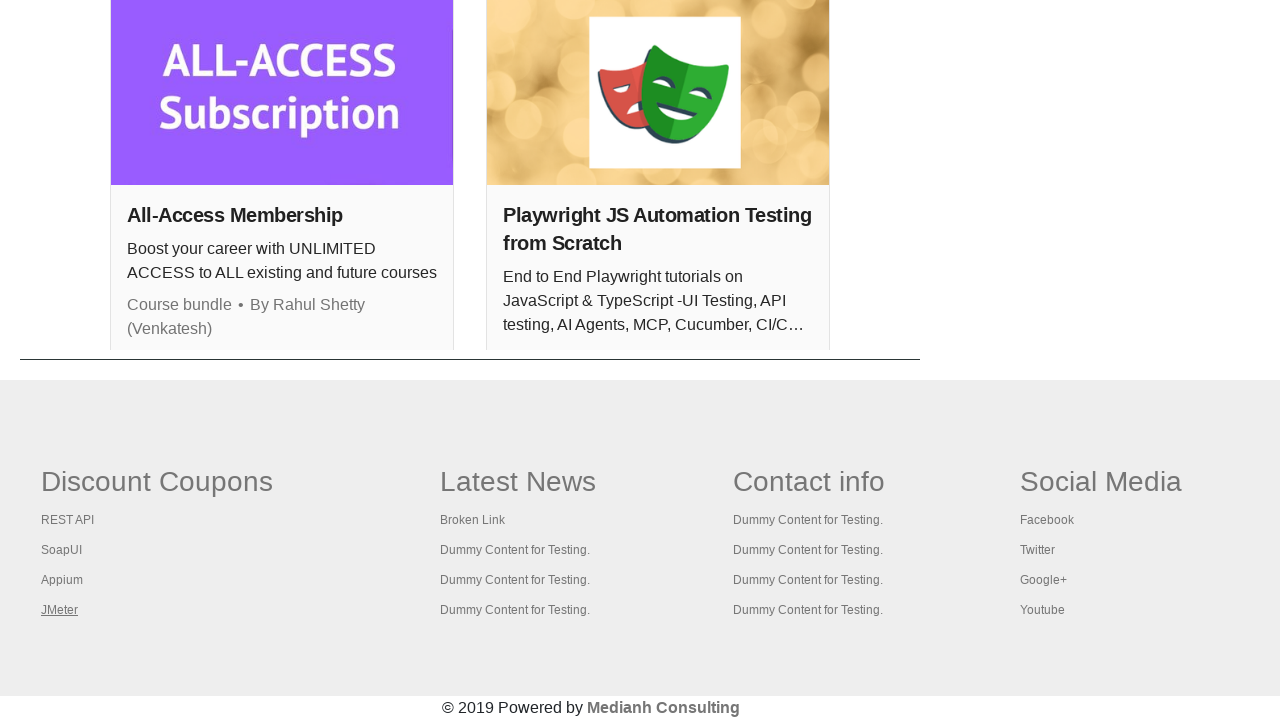

Switched to tab with title: REST API Tutorial
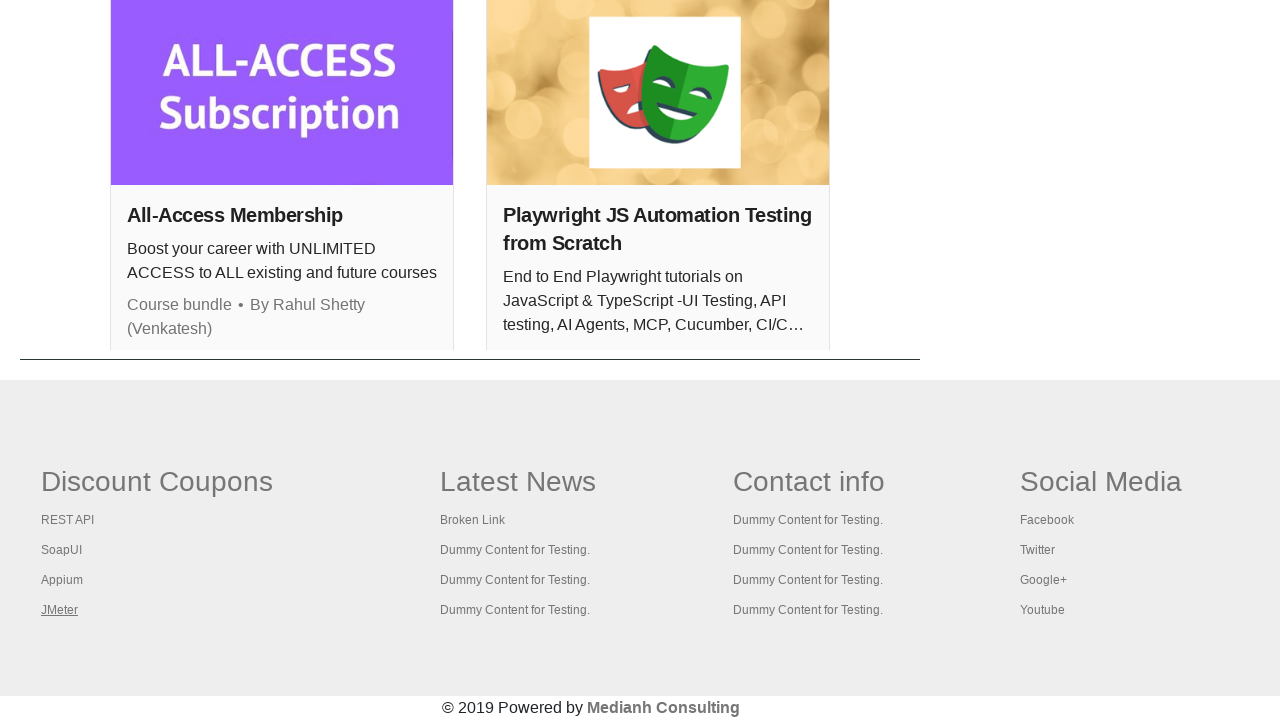

Switched to tab with title: The World’s Most Popular API Testing Tool | SoapUI
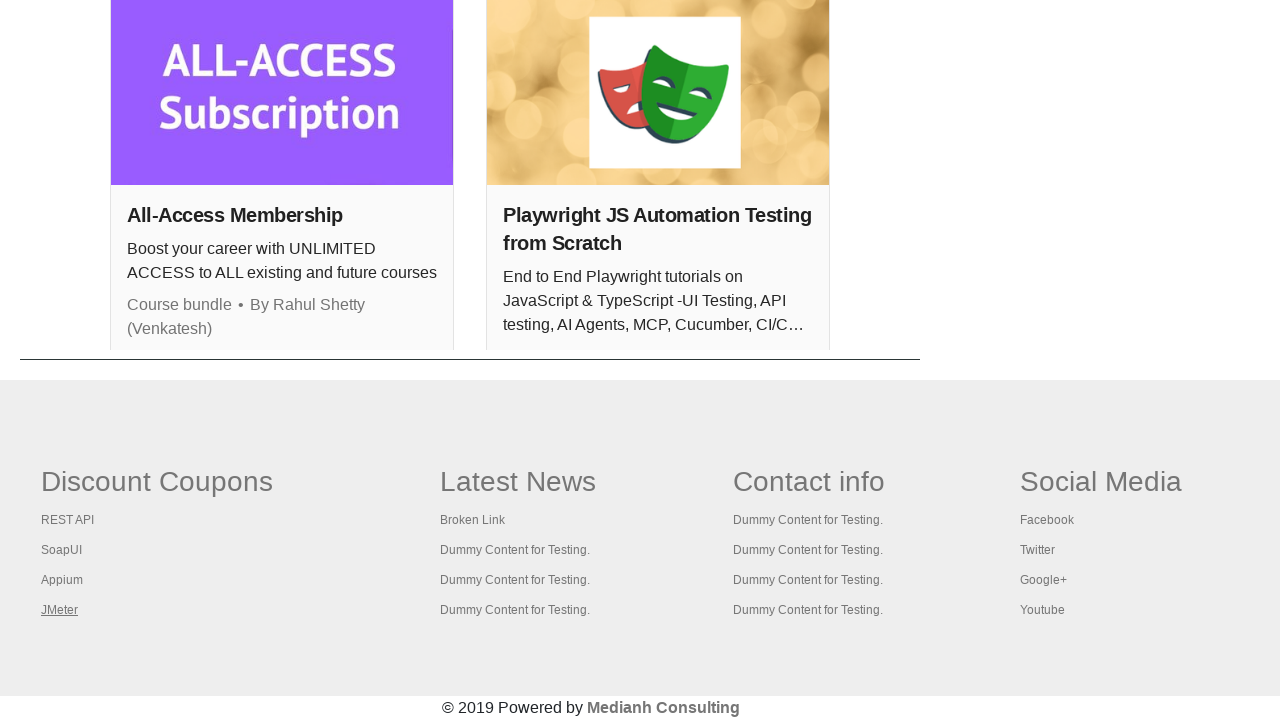

Switched to tab with title: Appium tutorial for Mobile Apps testing | RahulShetty Academy | Rahul
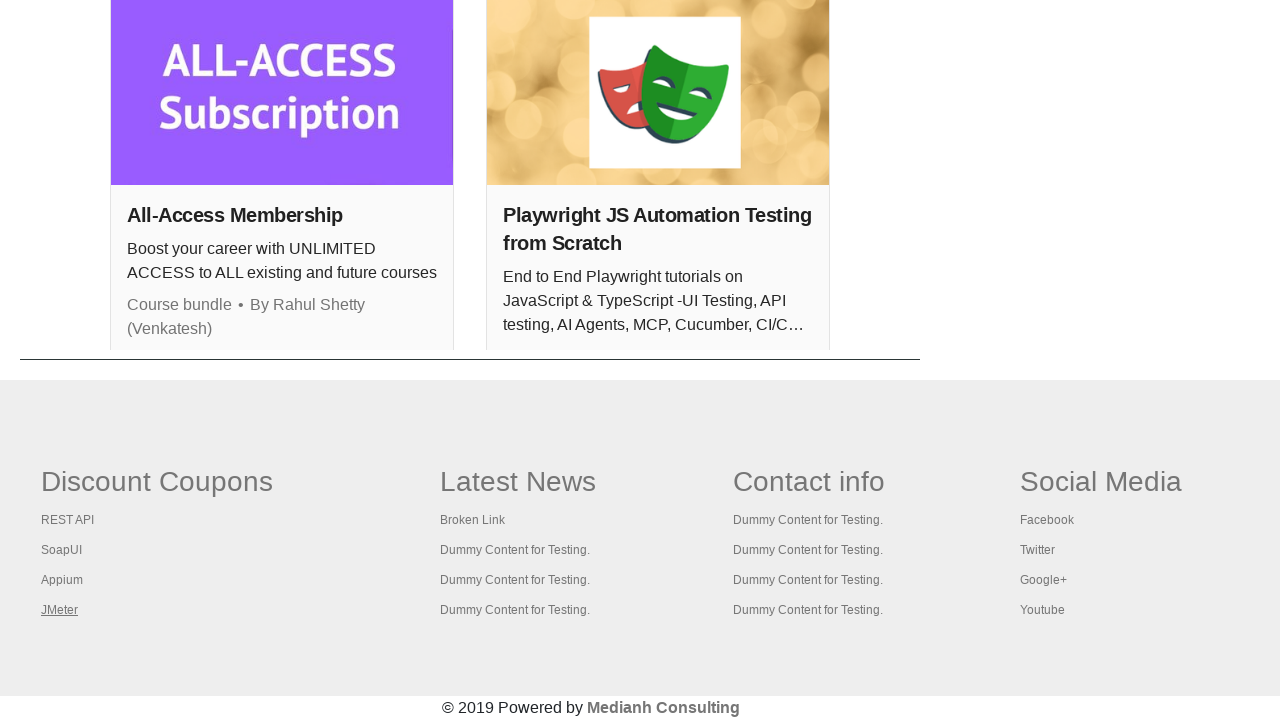

Switched to tab with title: Apache JMeter - Apache JMeter™
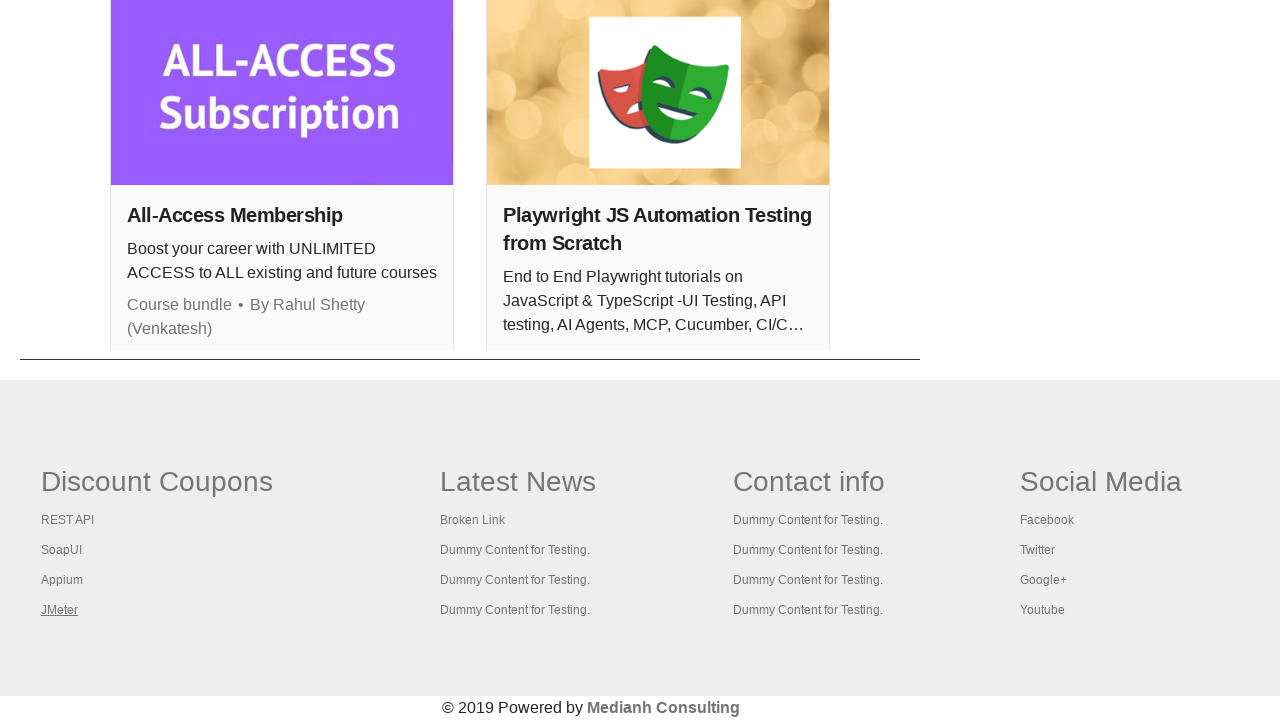

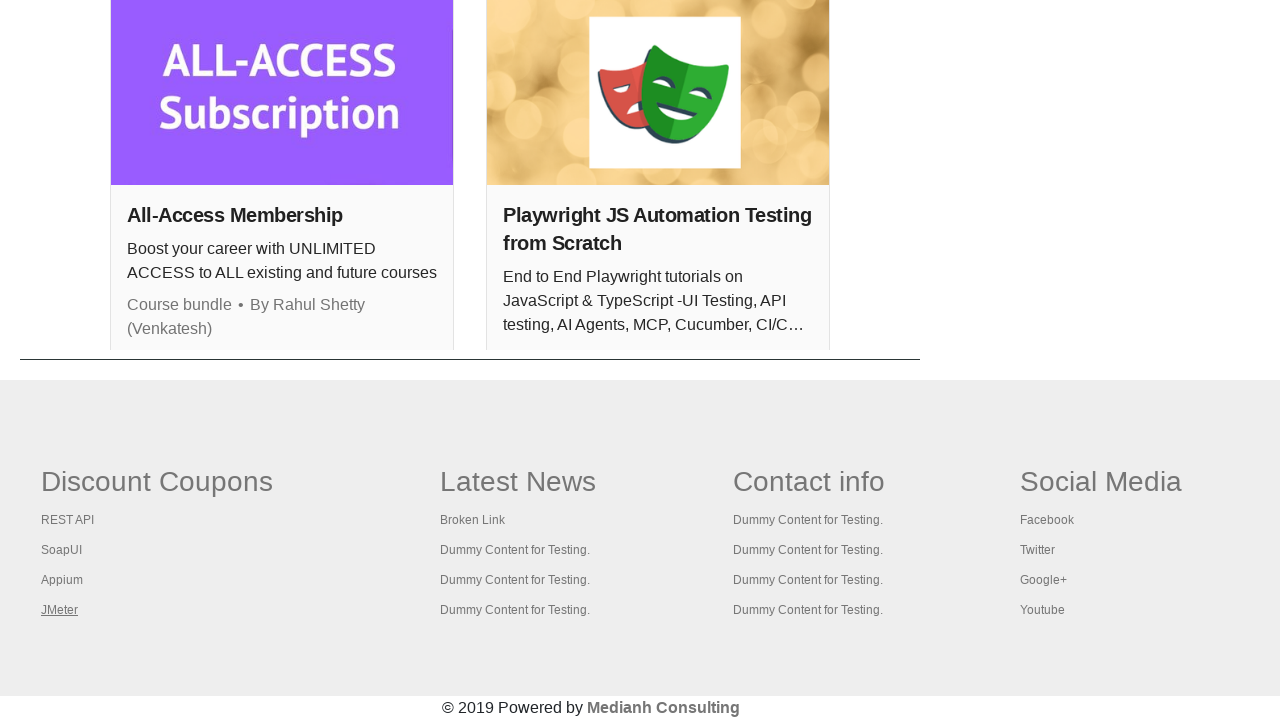